Tests AJAX request functionality using implicit wait approach

Starting URL: http://www.uitestingplayground.com/ajax

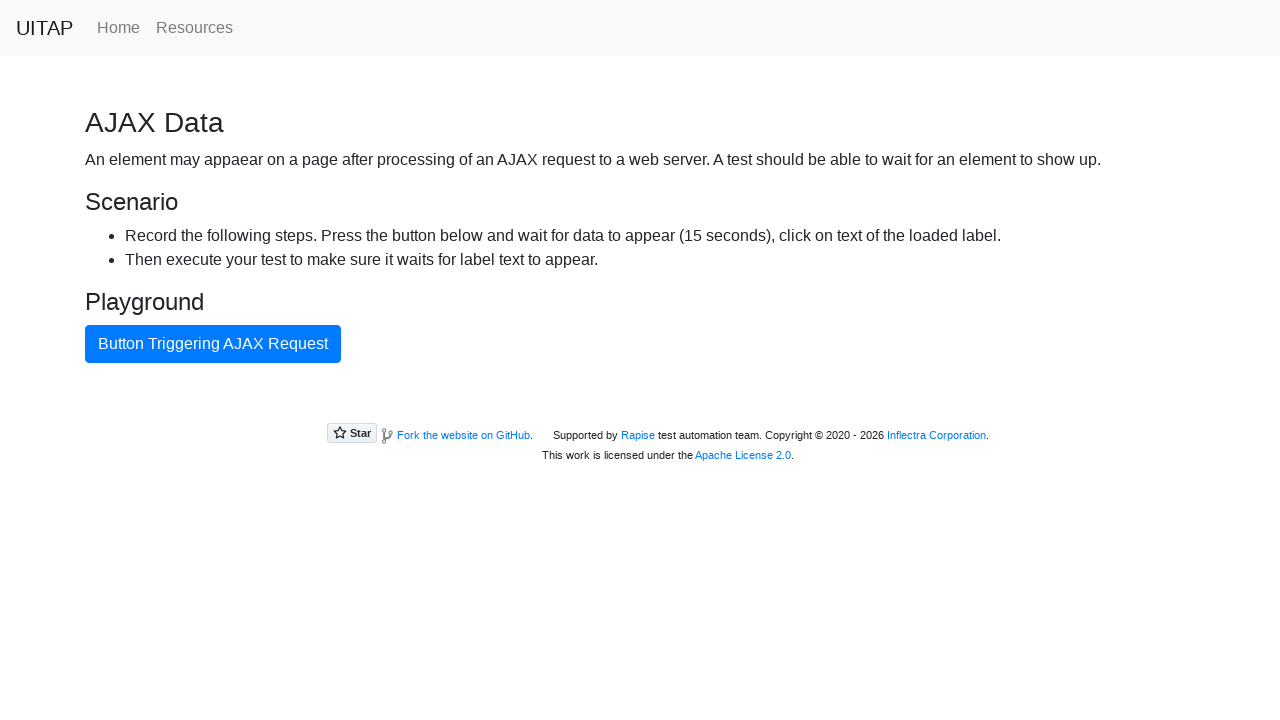

Clicked the AJAX button to trigger request at (213, 344) on #ajaxButton
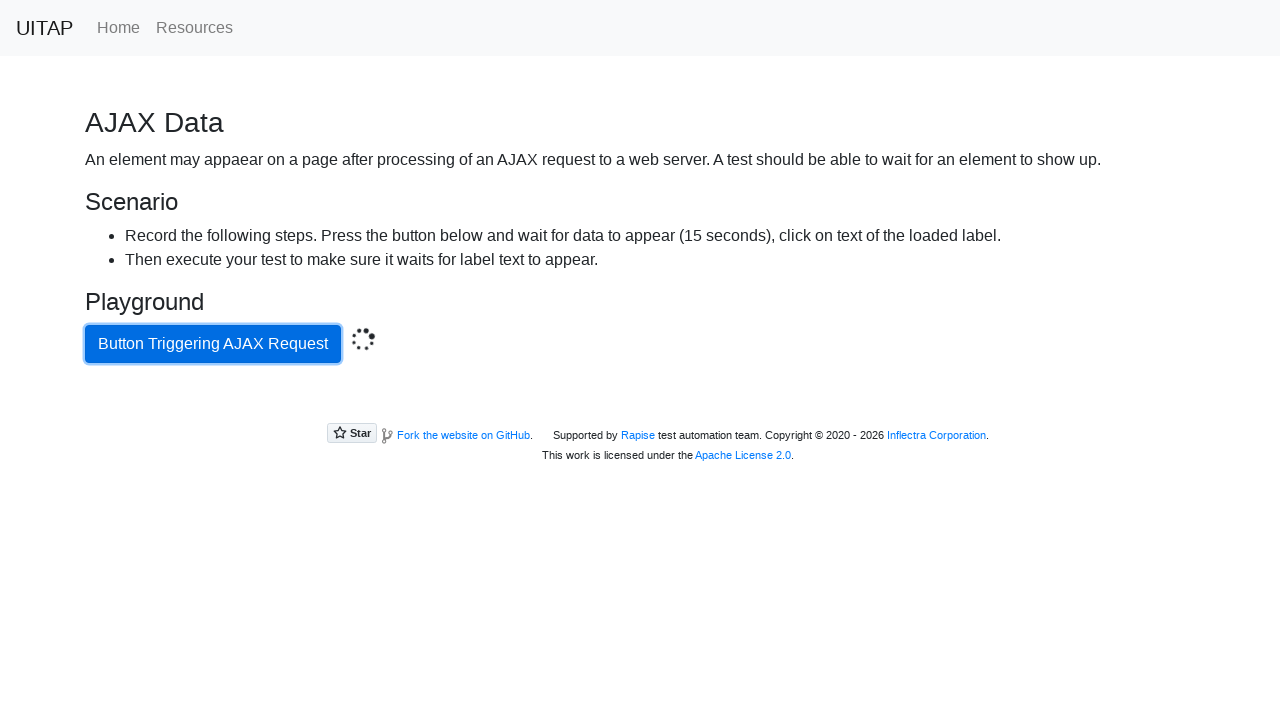

Success message element appeared (implicit wait completed)
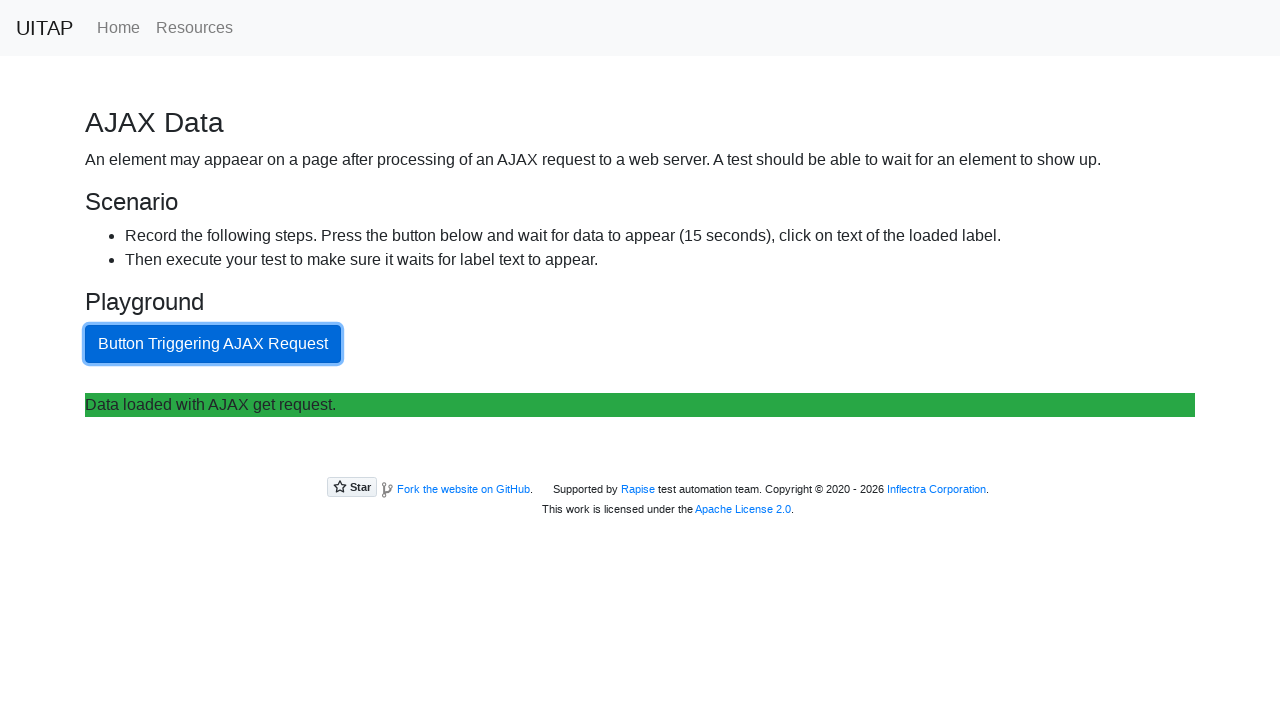

Located the success element
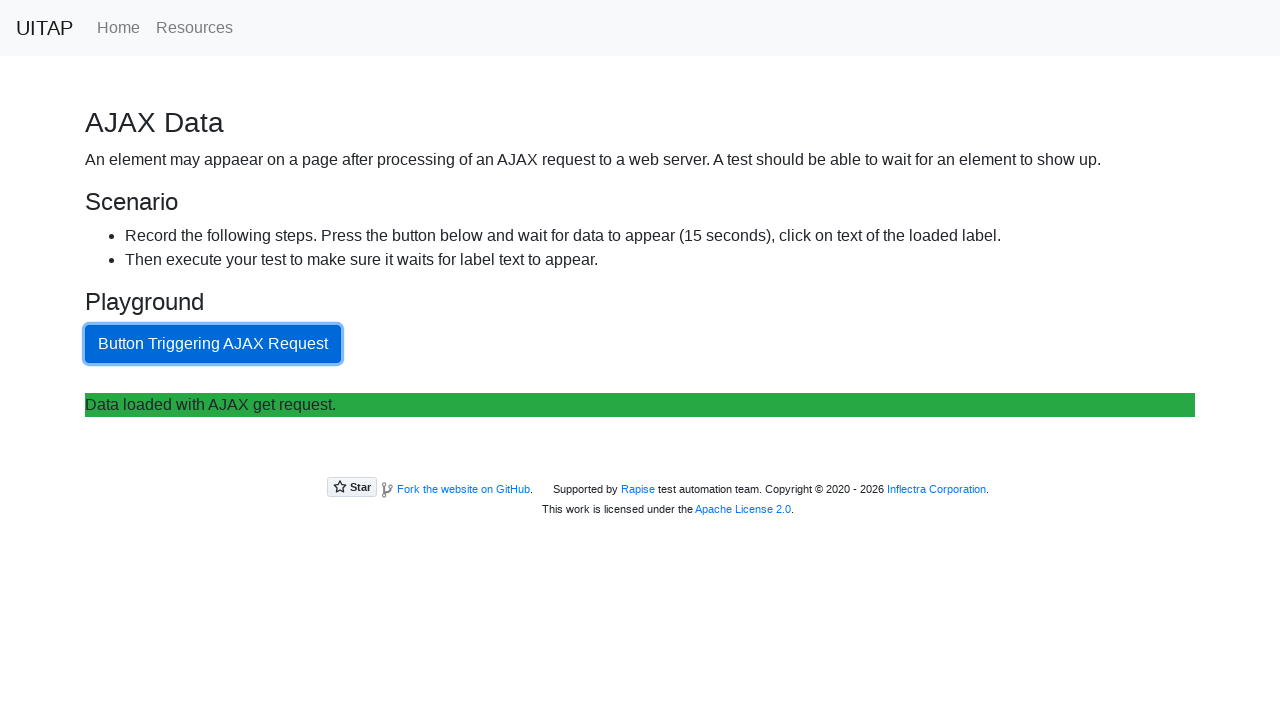

Verified success message text content is correct
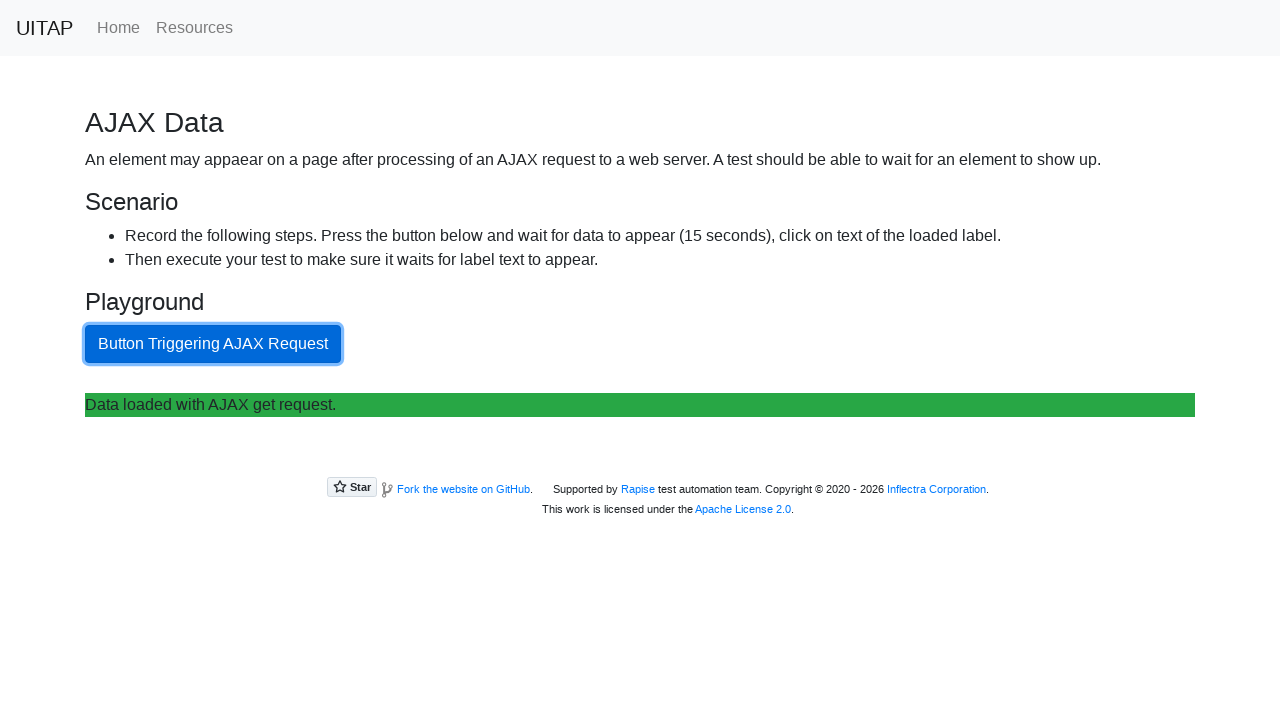

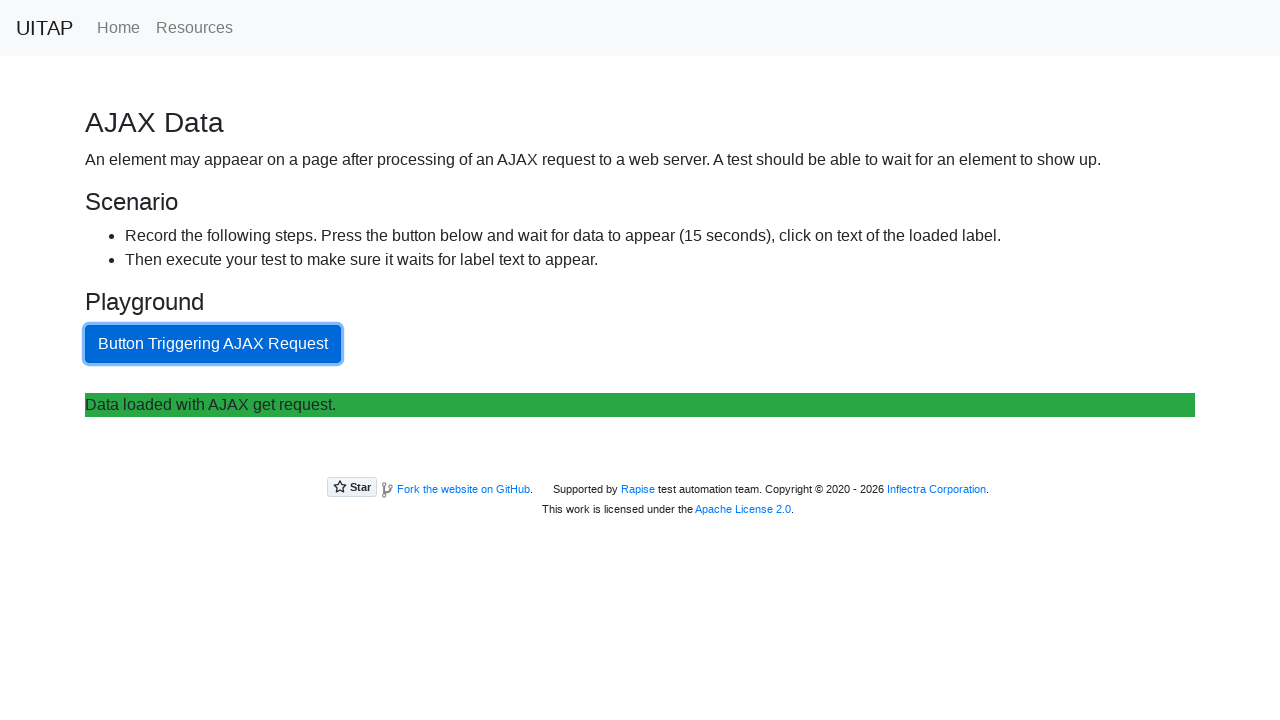